Tests dropdown selection functionality by selecting an option from a car dropdown menu using its value attribute

Starting URL: https://www.automationtesting.co.uk/dropdown.html

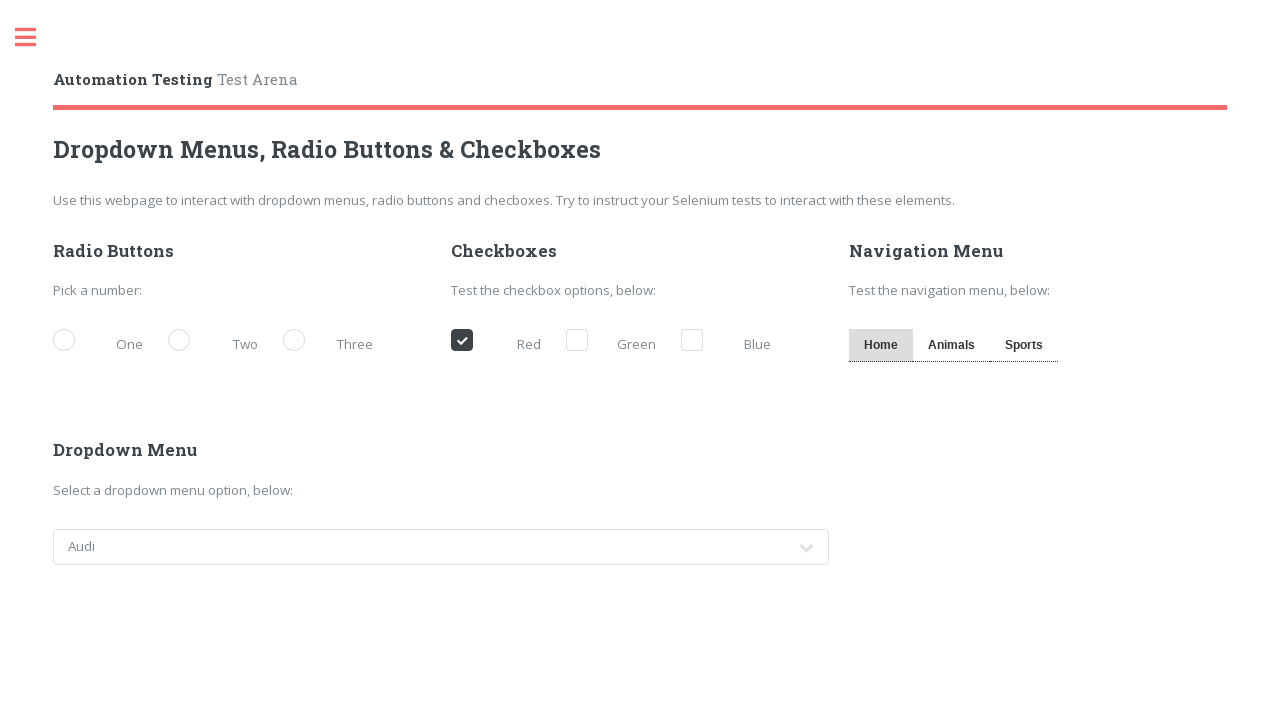

Navigated to dropdown test page
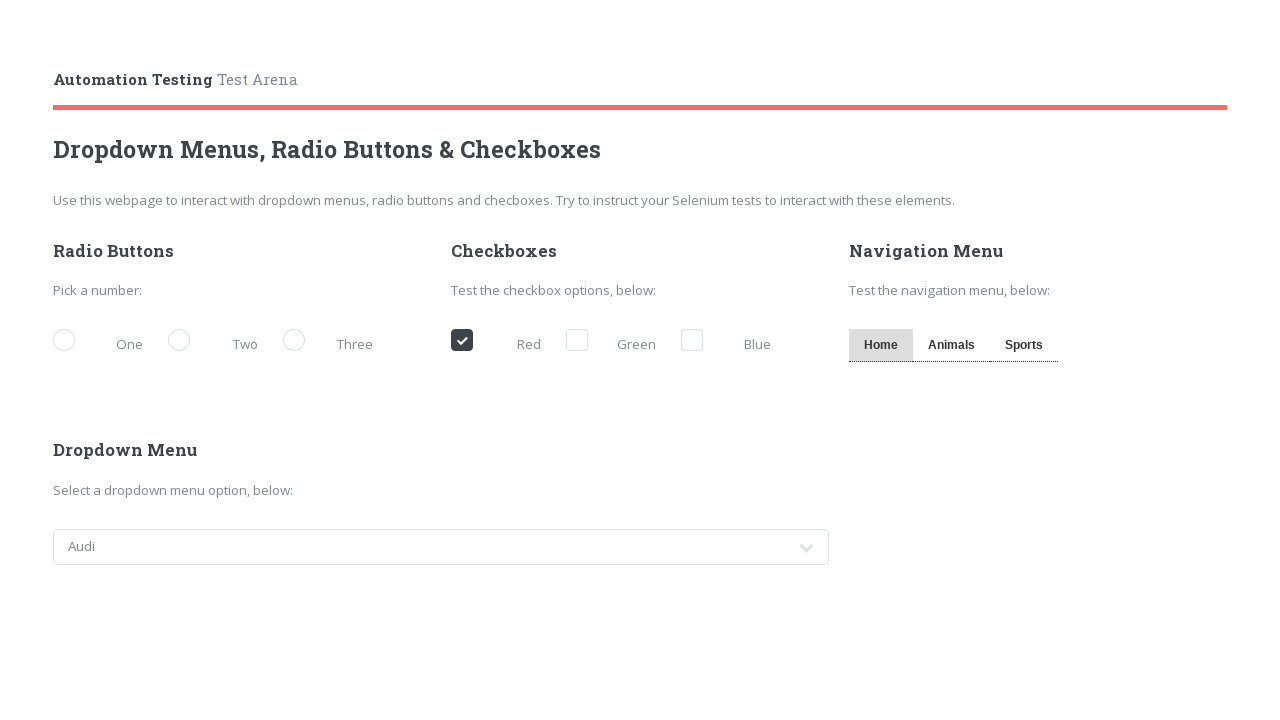

Selected 'suzuki' from the cars dropdown menu on select#cars
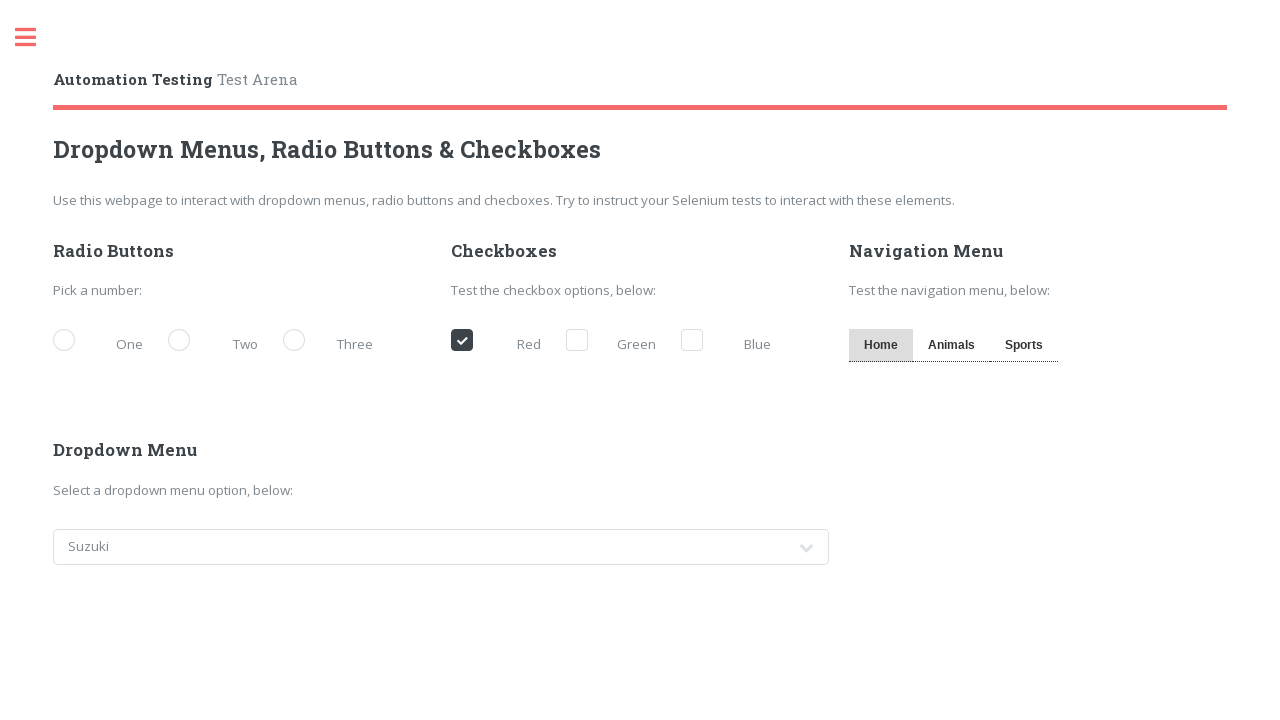

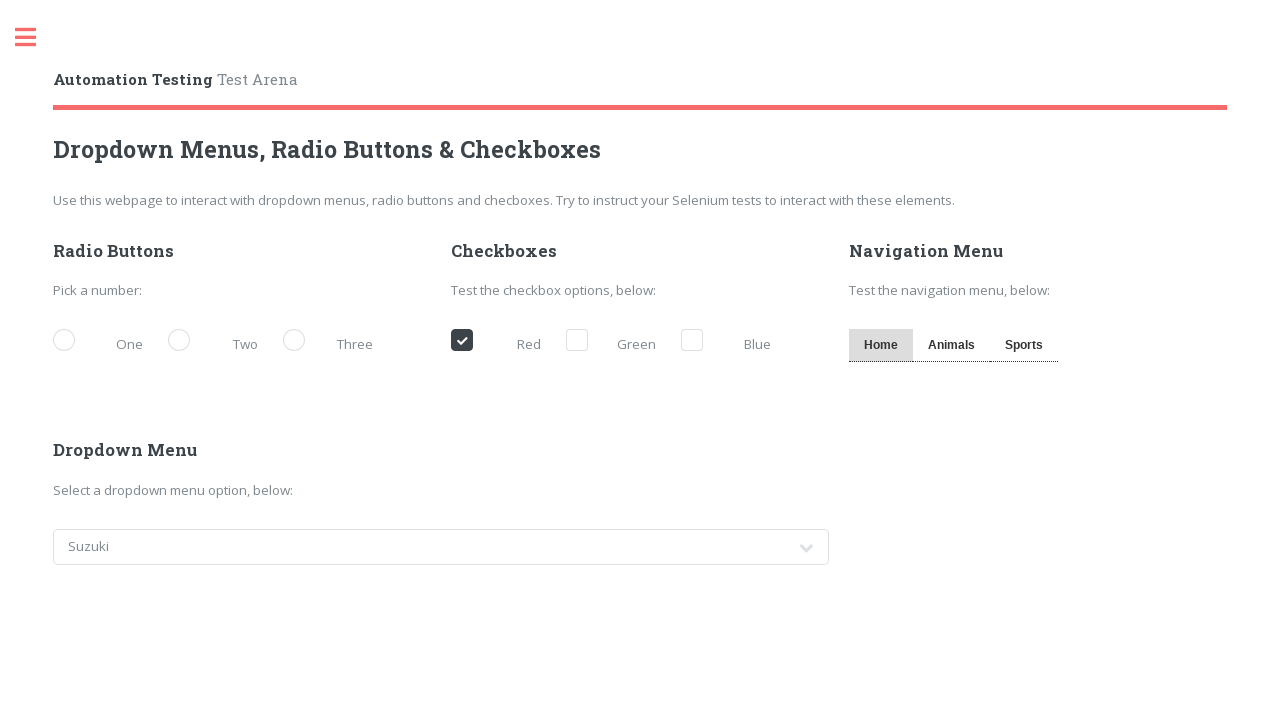